Tests a text input form by filling a textarea with text and clicking the submit button

Starting URL: https://suninjuly.github.io/text_input_task.html

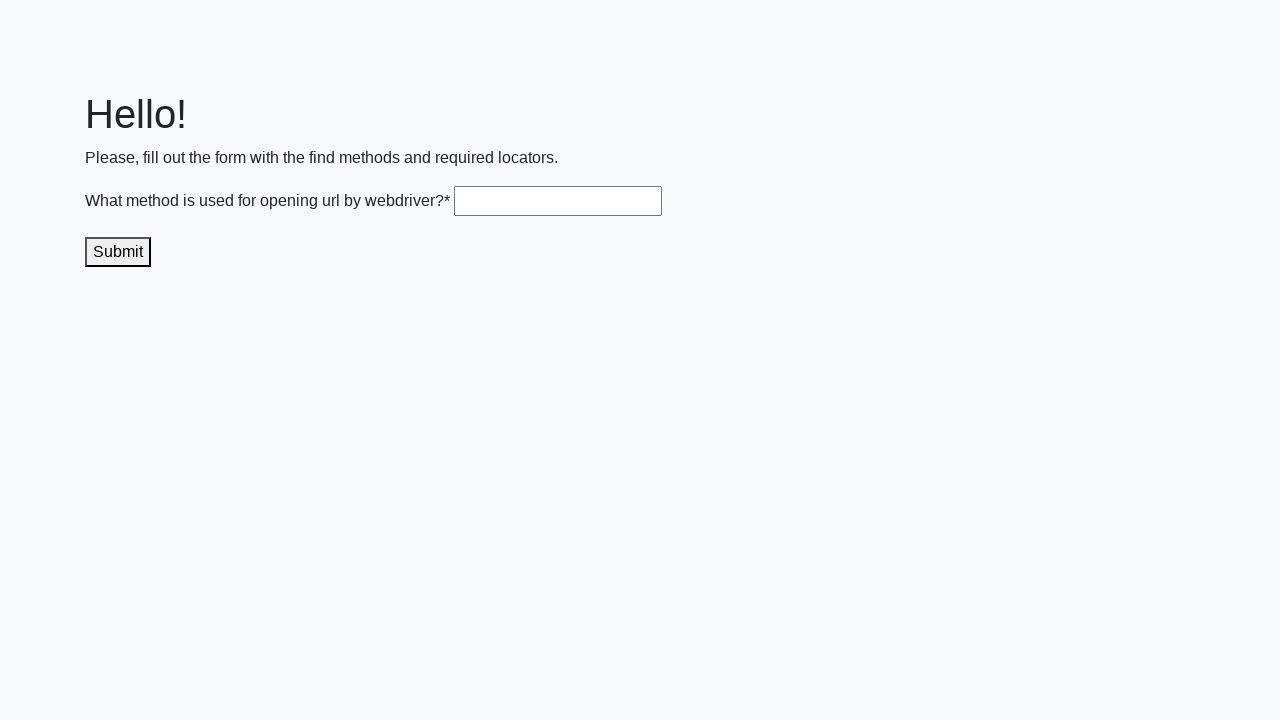

Filled textarea with 'get()' on .textarea
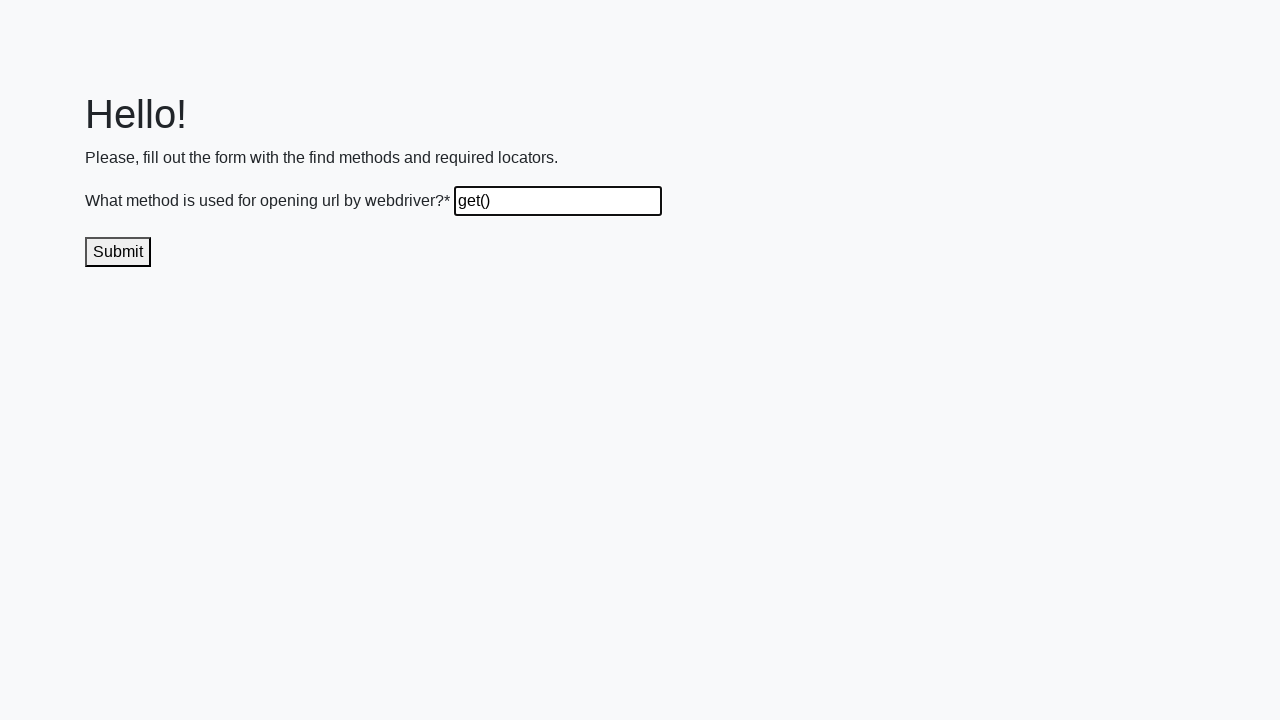

Clicked submit button at (118, 252) on #submit_button
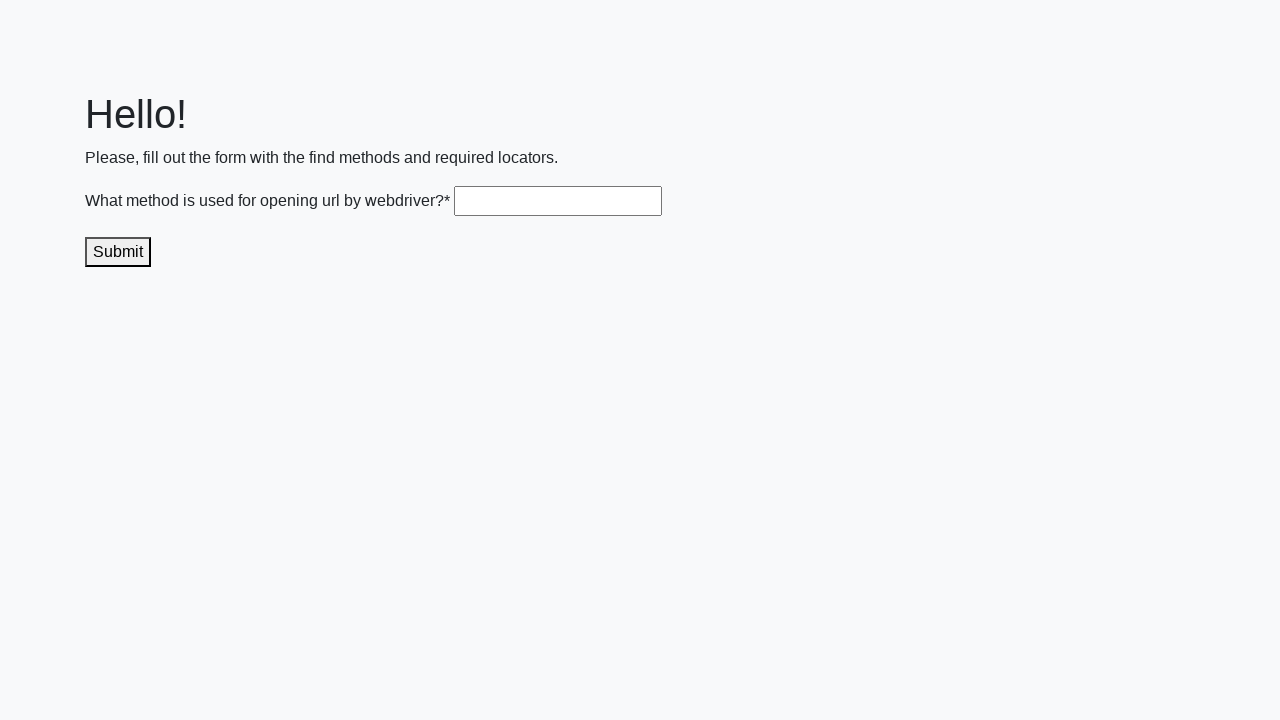

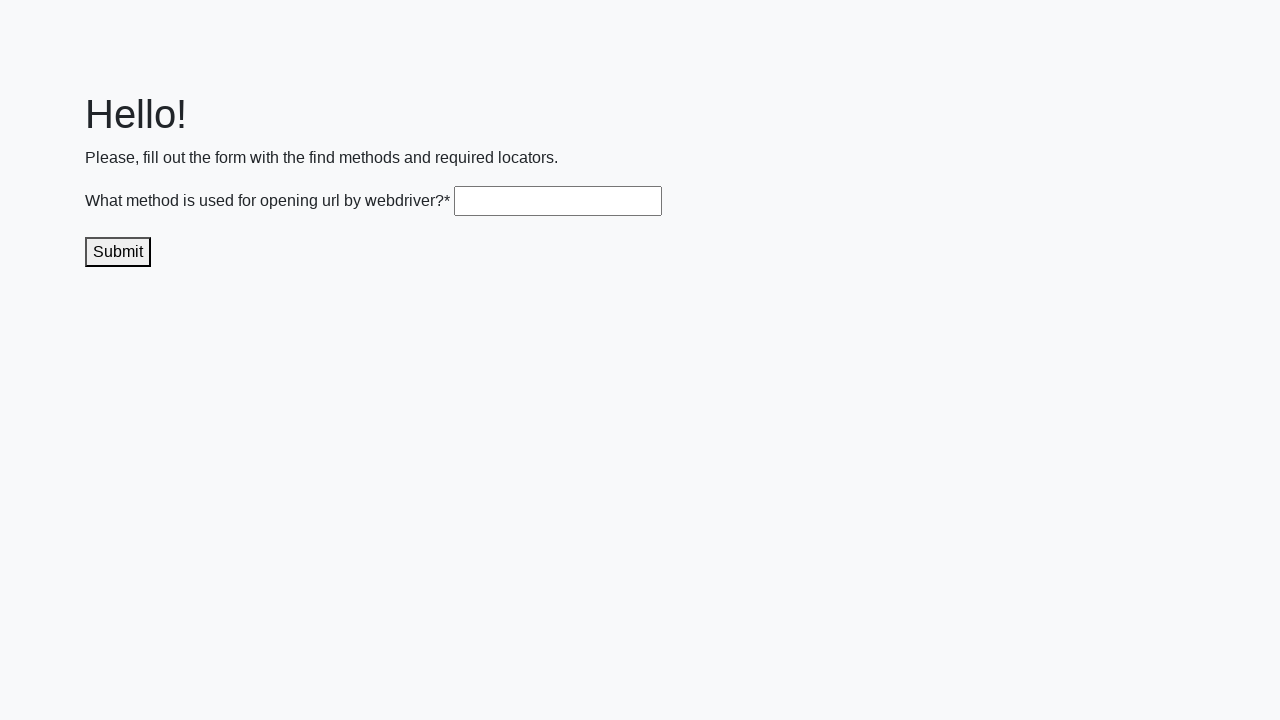